Tests double-click functionality on W3Schools example page by entering text in first field and double-clicking button to copy text to second field

Starting URL: https://www.w3schools.com/tags/tryit.asp?filename=tryhtml5_ev_ondblclick3

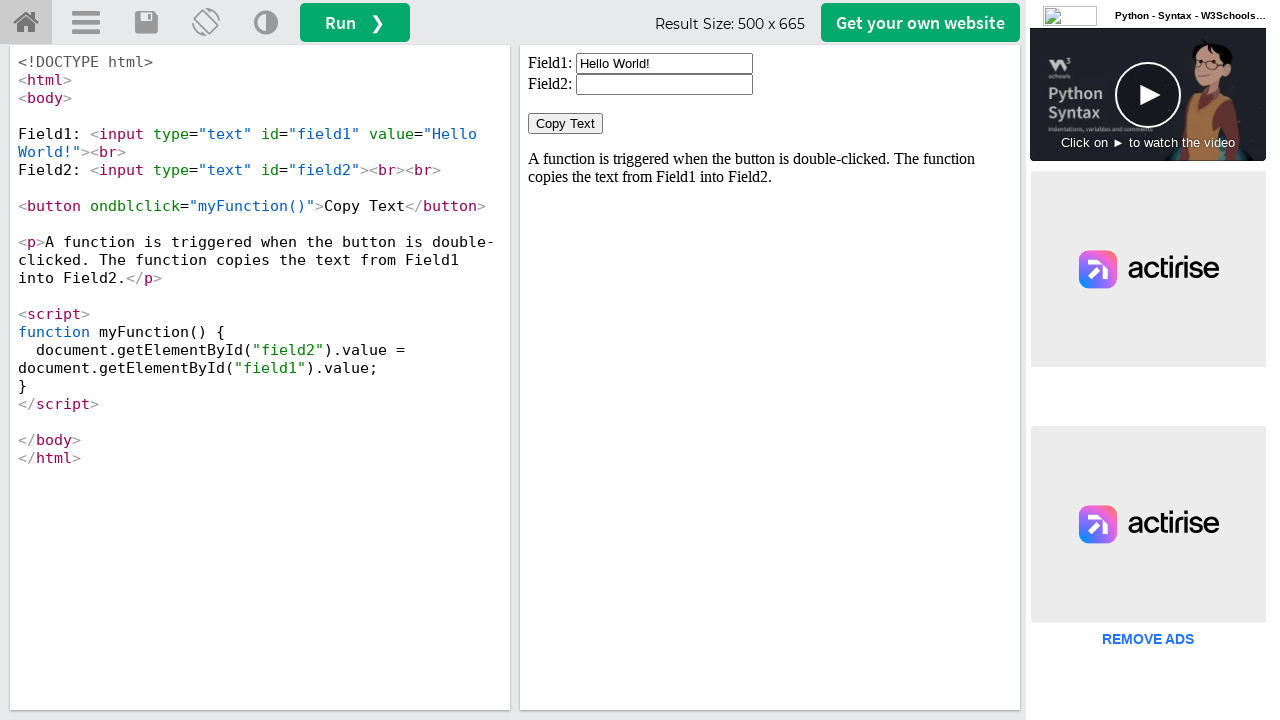

Located iframe containing the example
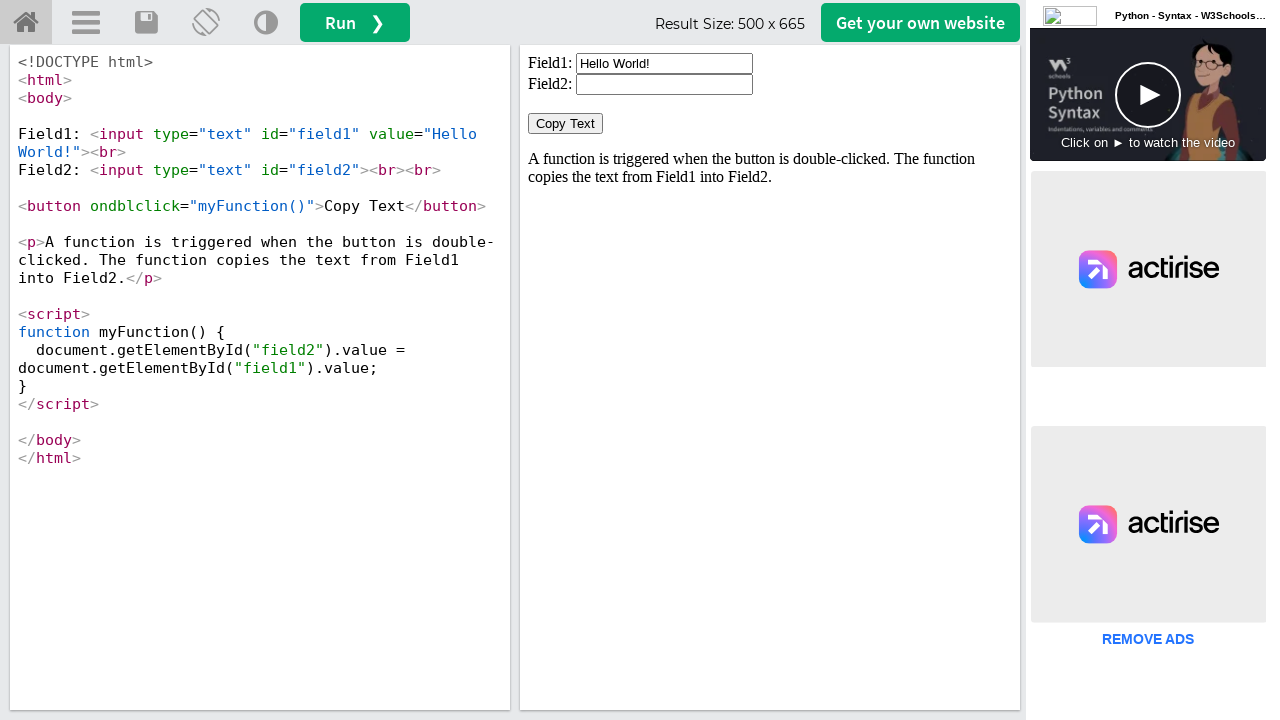

Cleared the first field on iframe[id='iframeResult'] >> internal:control=enter-frame >> #field1
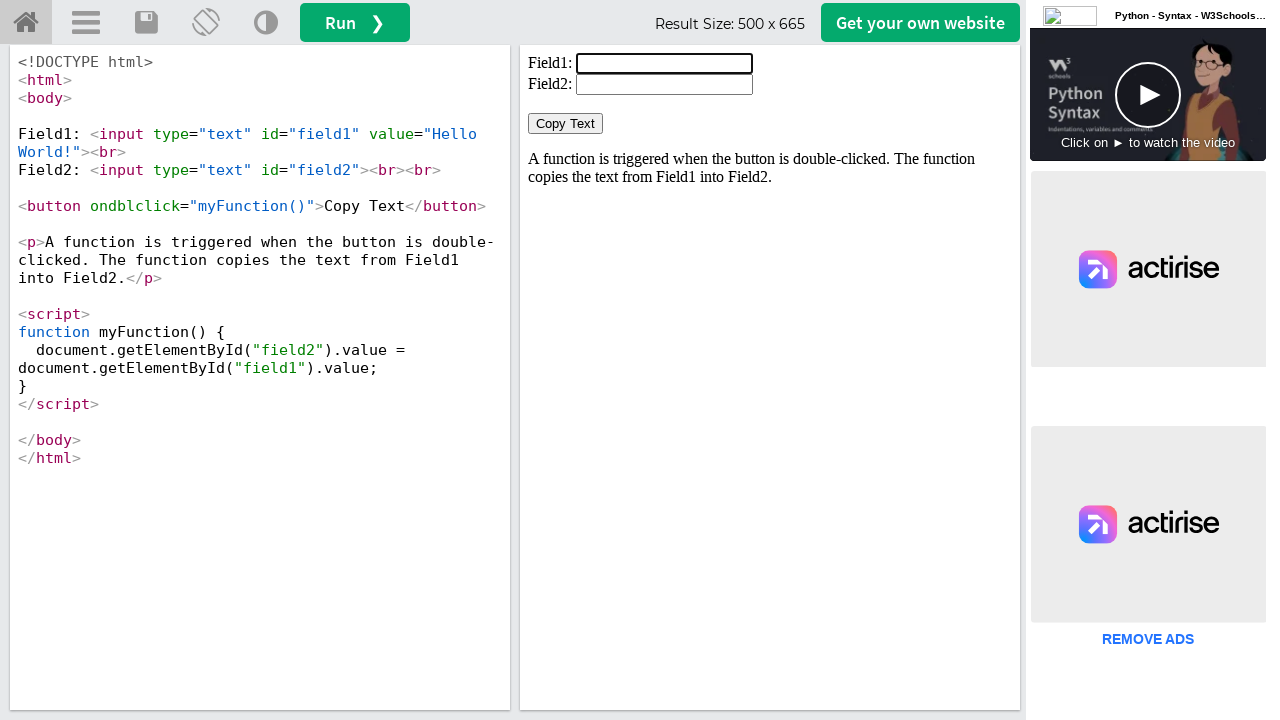

Filled the first field with 'WELCOME' on iframe[id='iframeResult'] >> internal:control=enter-frame >> #field1
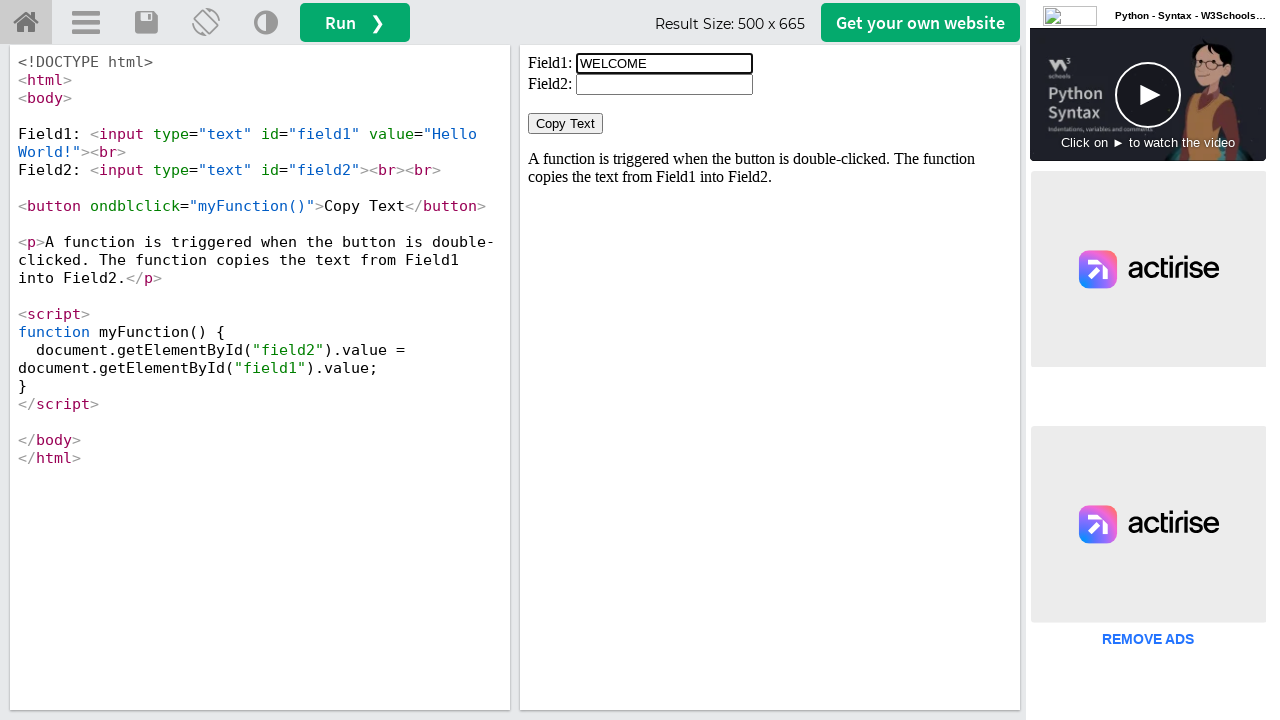

Double-clicked the Copy Text button at (566, 124) on iframe[id='iframeResult'] >> internal:control=enter-frame >> xpath=//button[norm
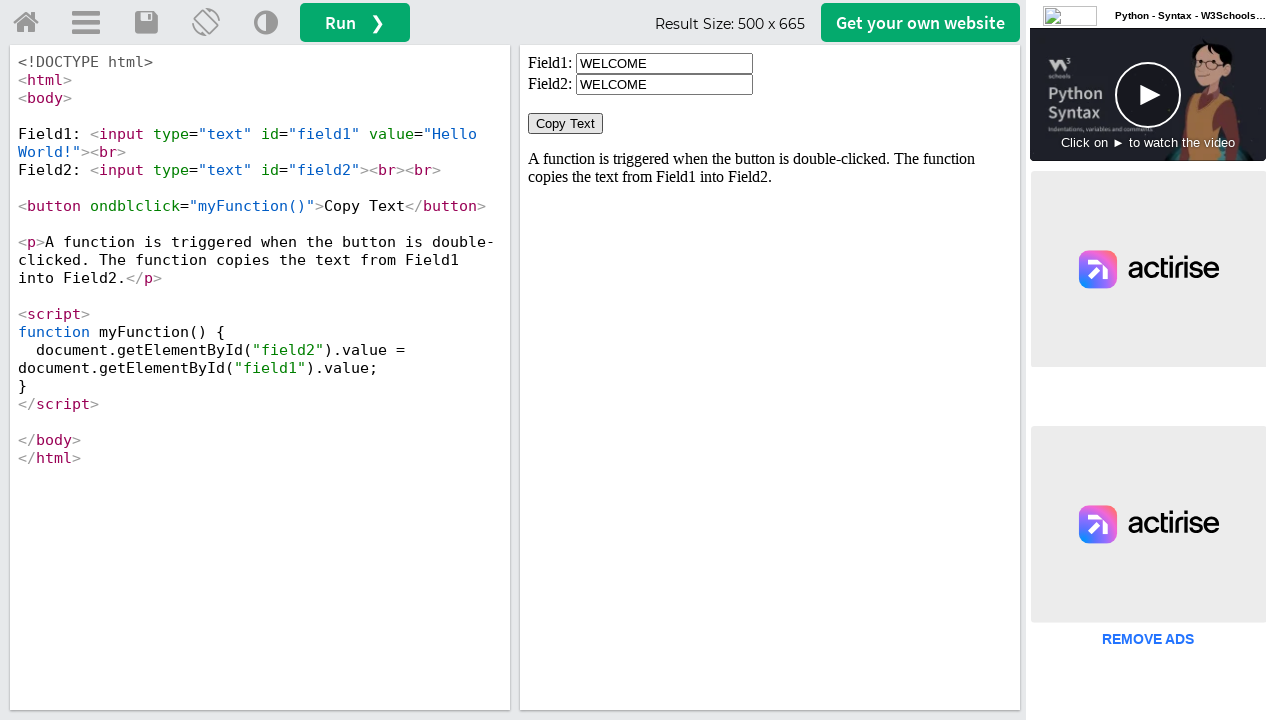

Retrieved value from second field
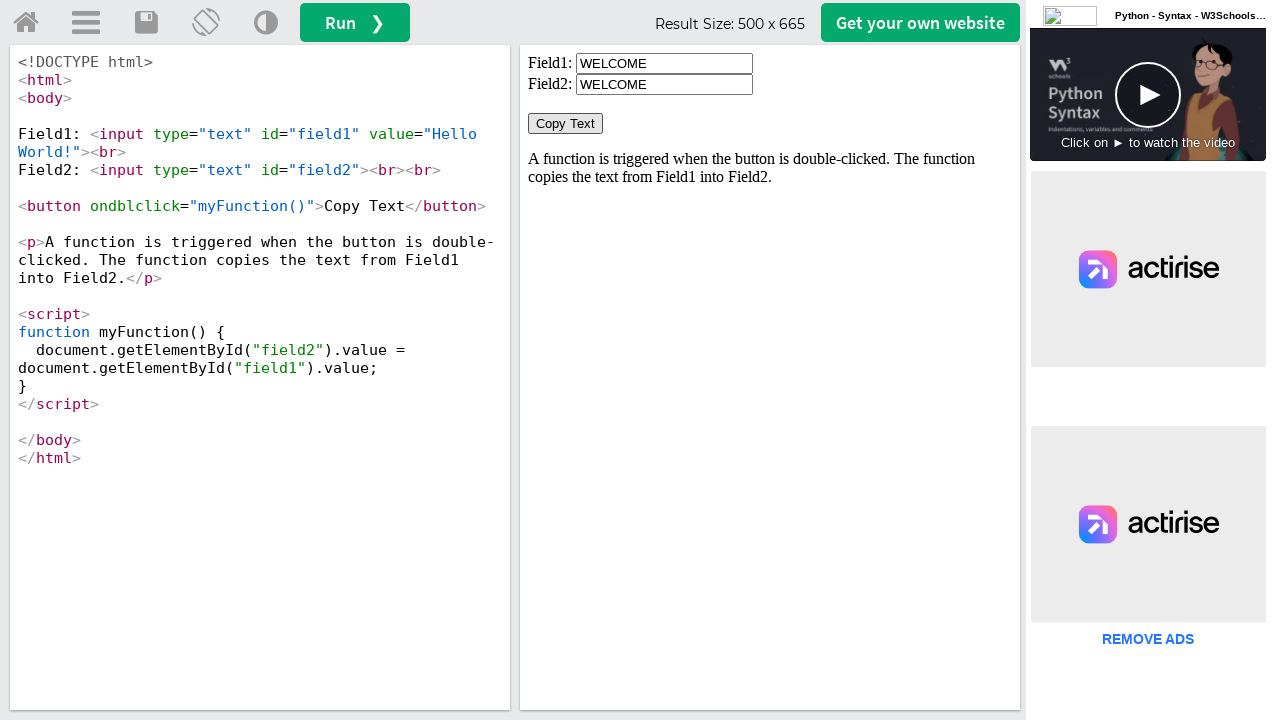

Verified that 'WELCOME' was copied to the second field
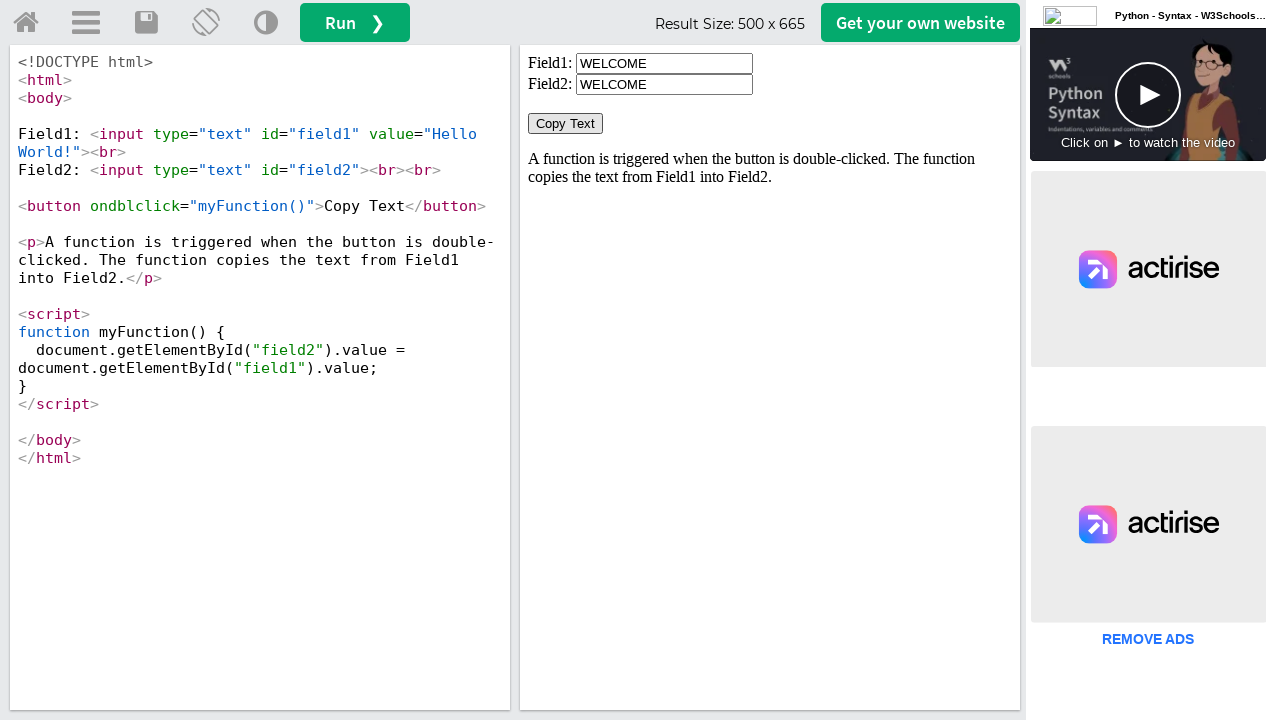

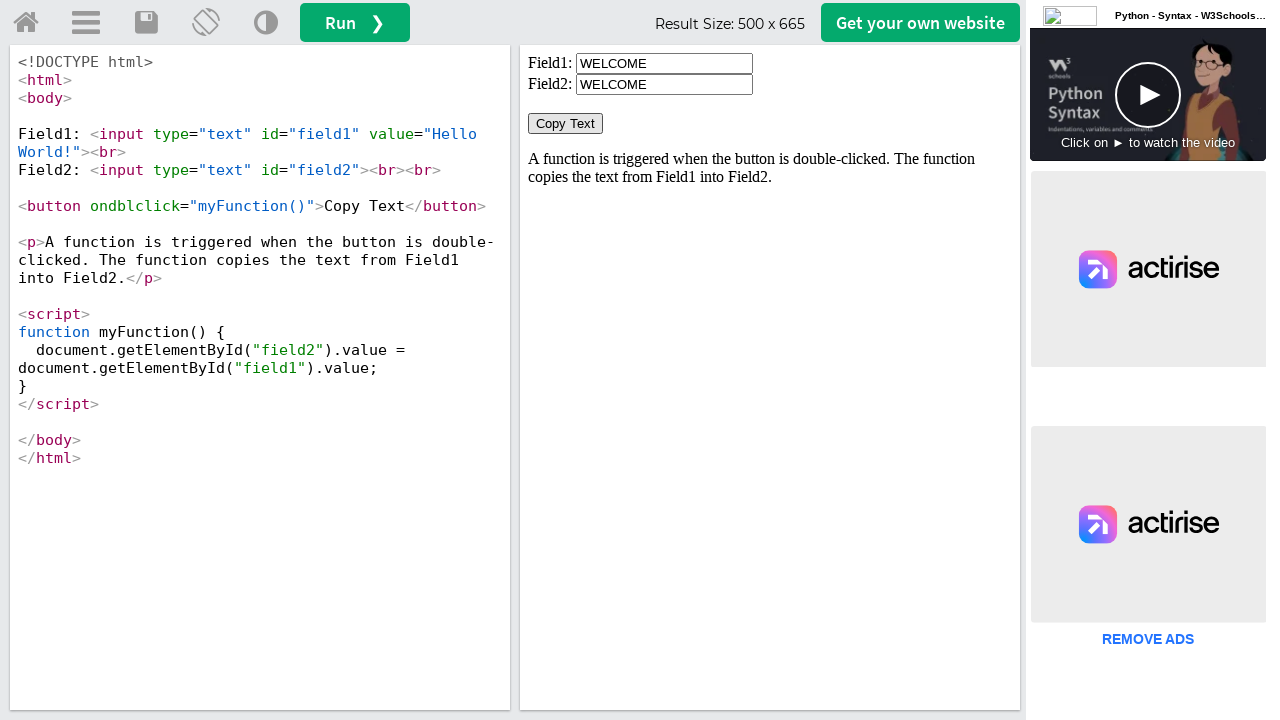